Tests drag and drop functionality on the jQuery UI droppable demo page by dragging an element and dropping it onto a target area within an iframe

Starting URL: https://jqueryui.com/droppable/

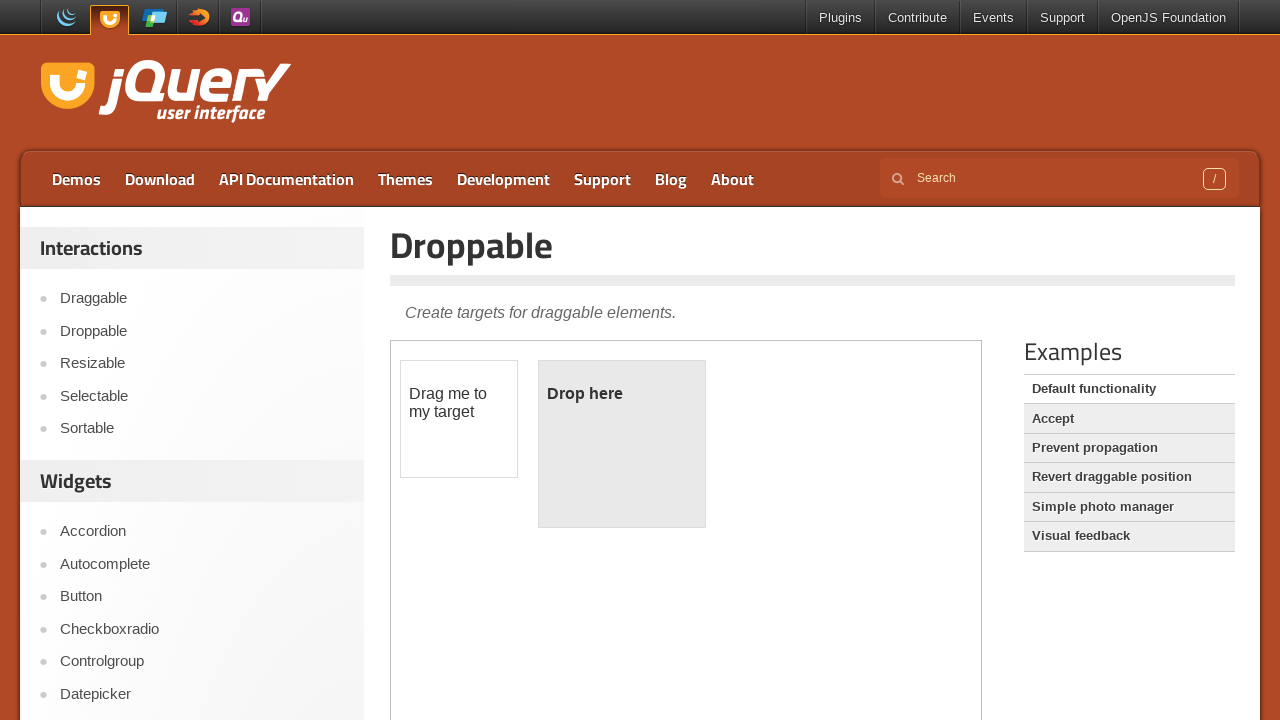

Located demo iframe
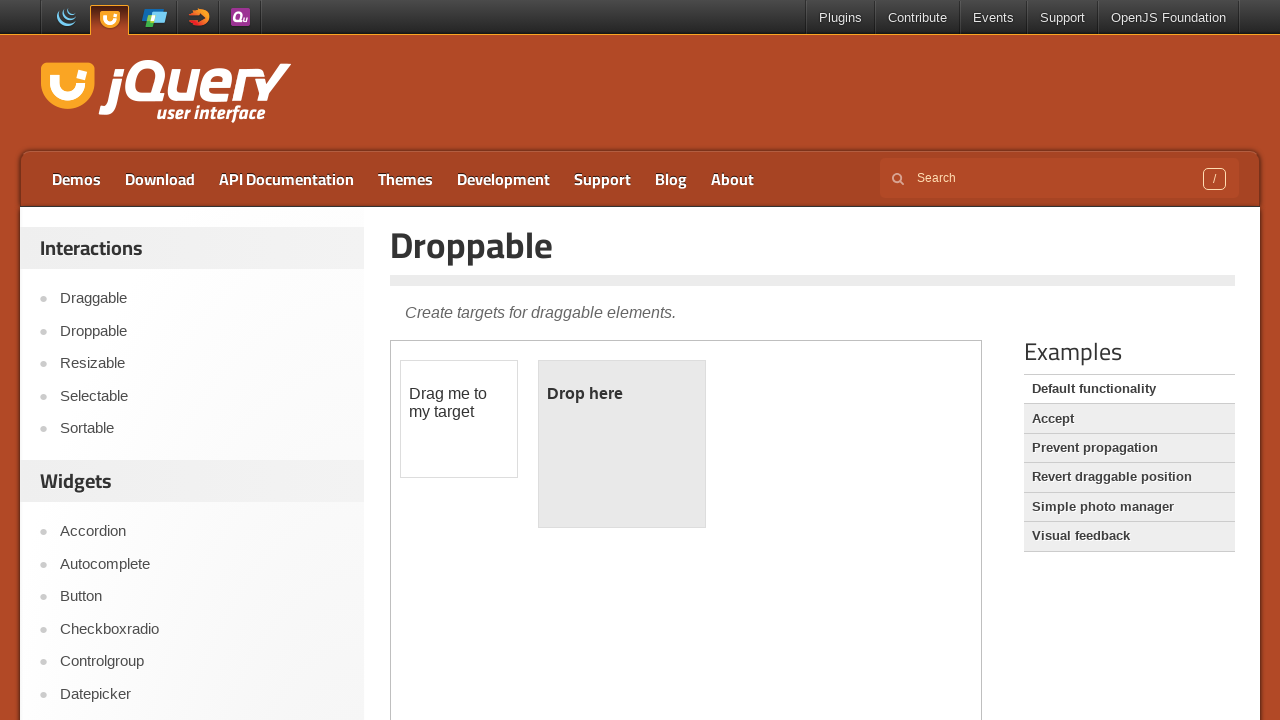

Located draggable element
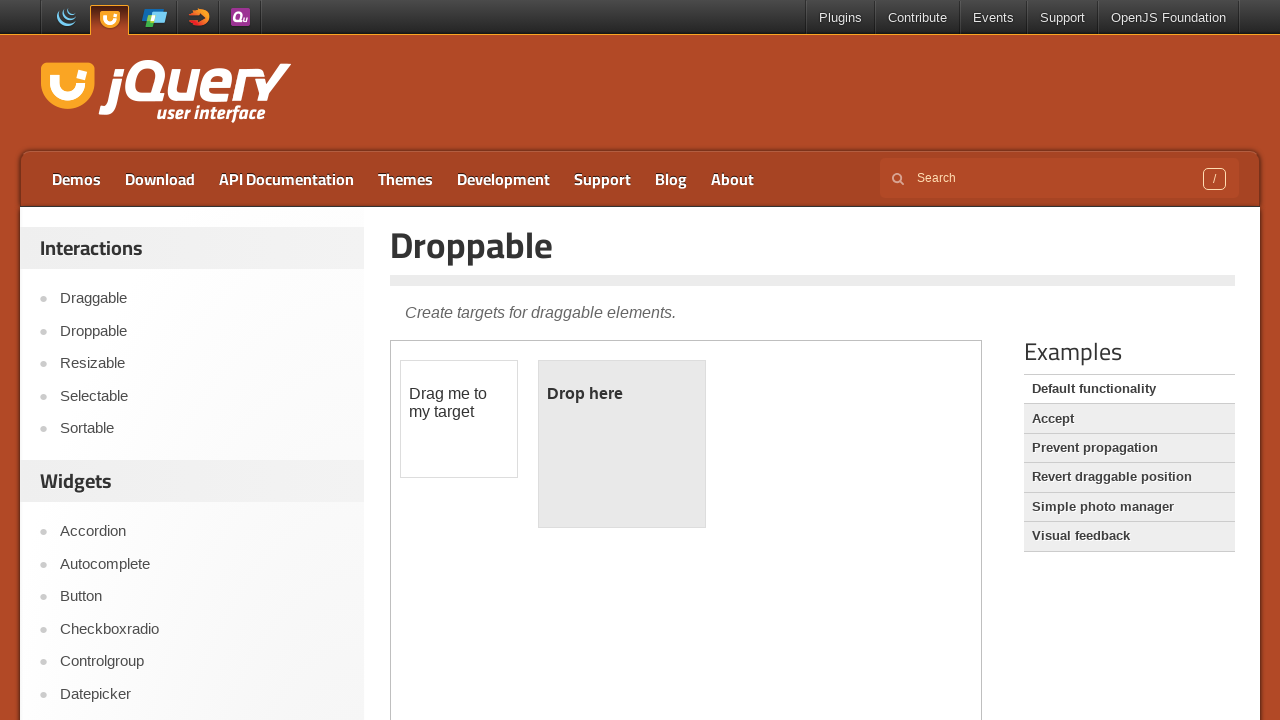

Located droppable target element
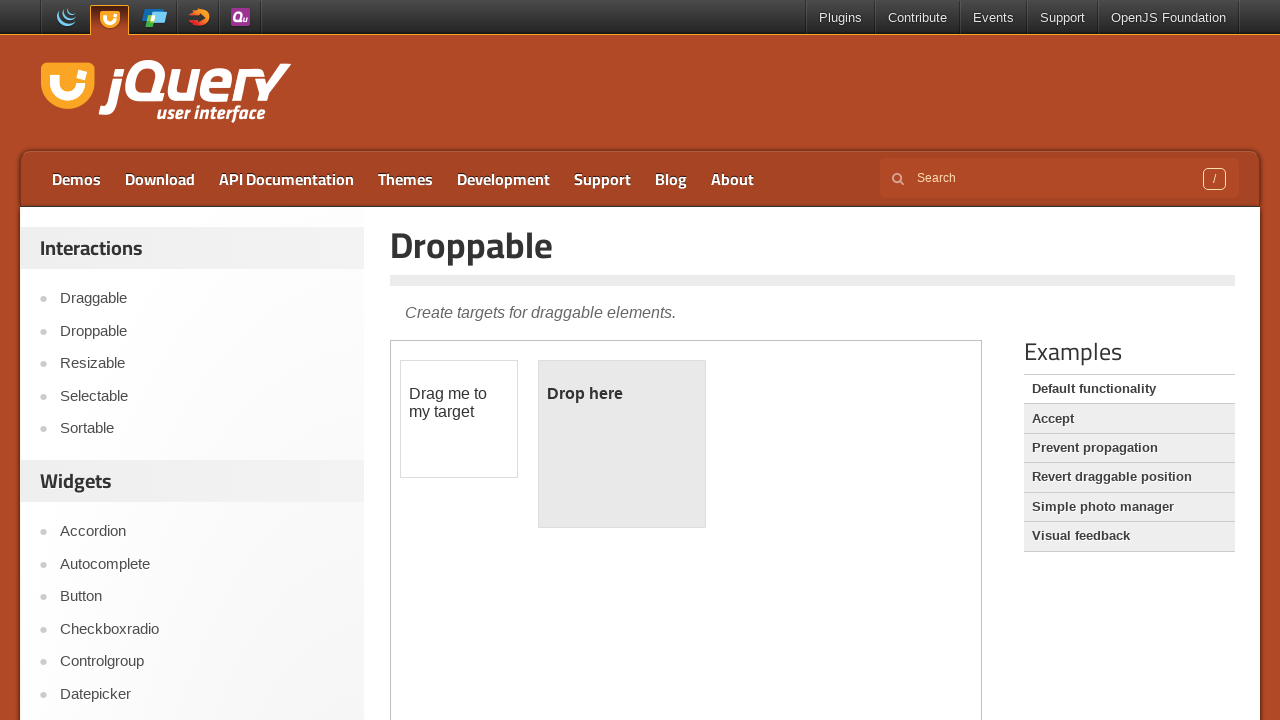

Draggable element became visible
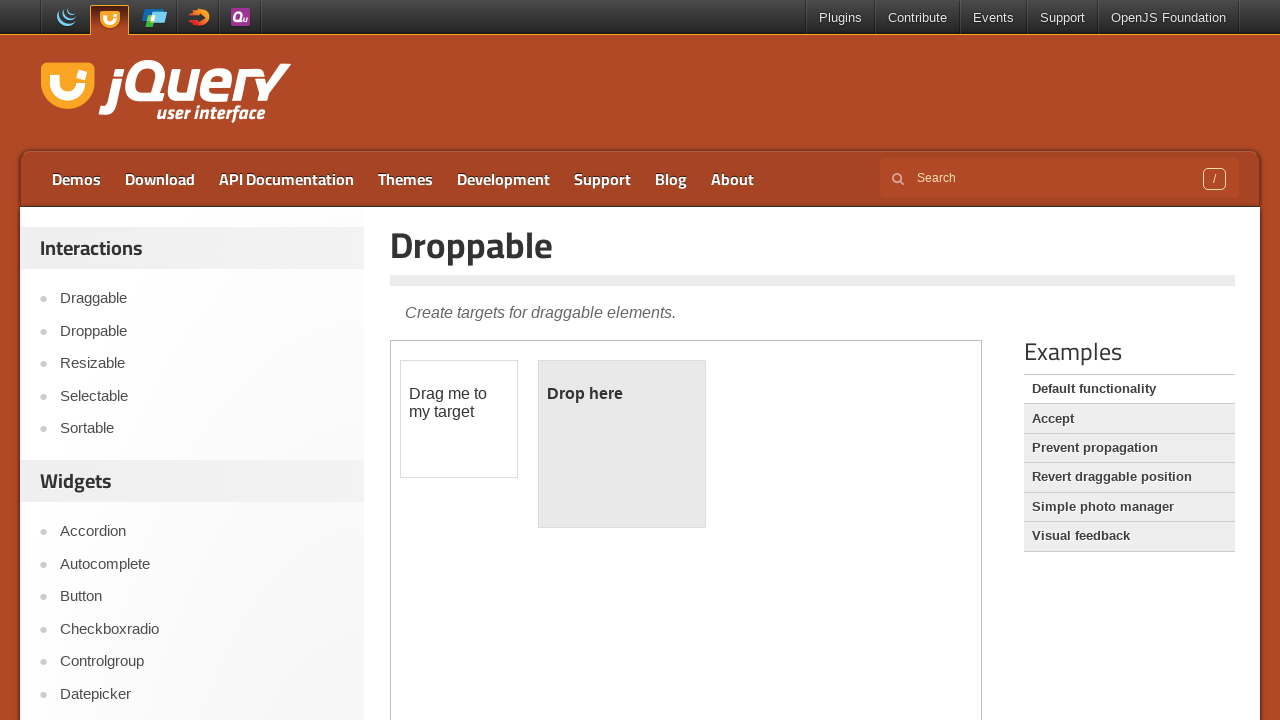

Droppable element became visible
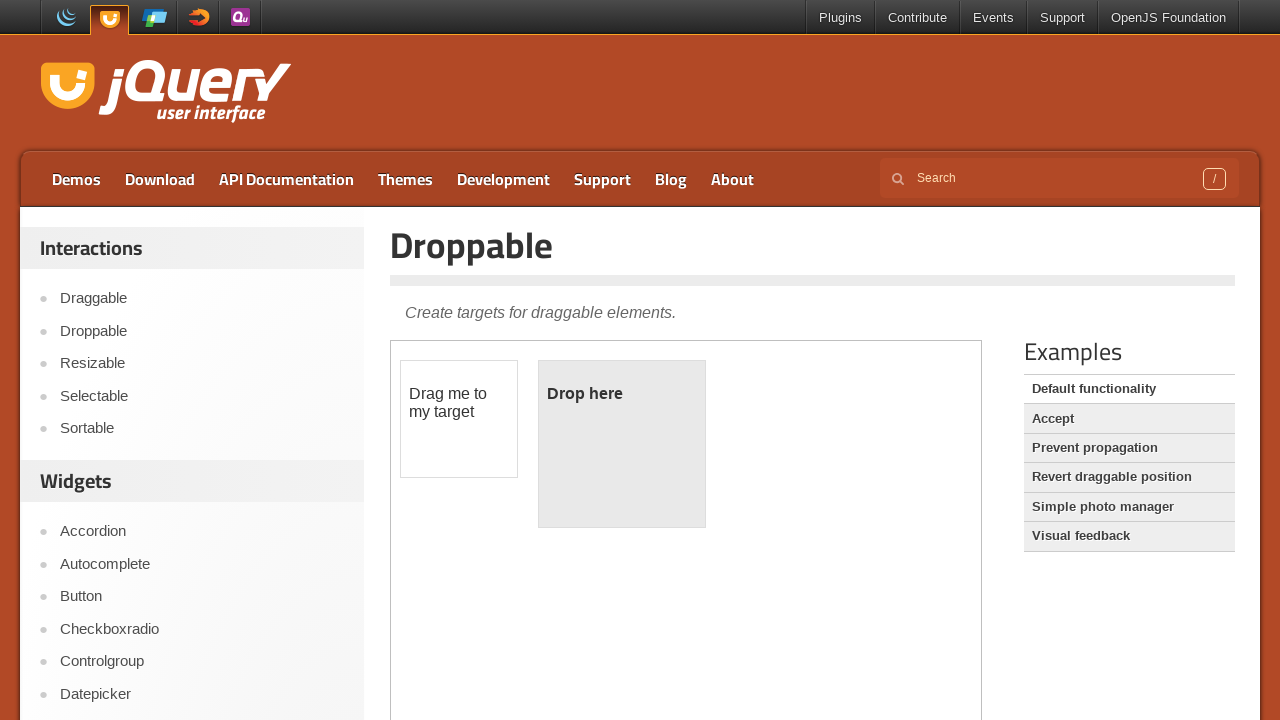

Dragged element to droppable target area at (622, 444)
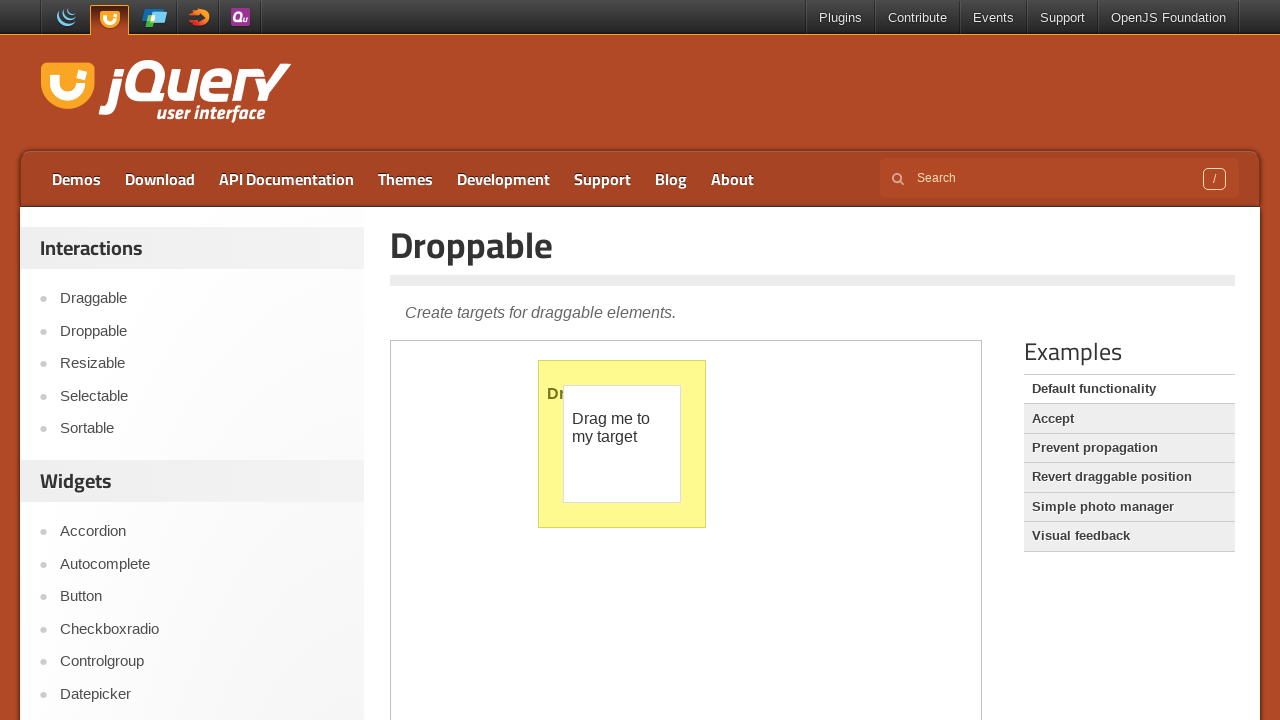

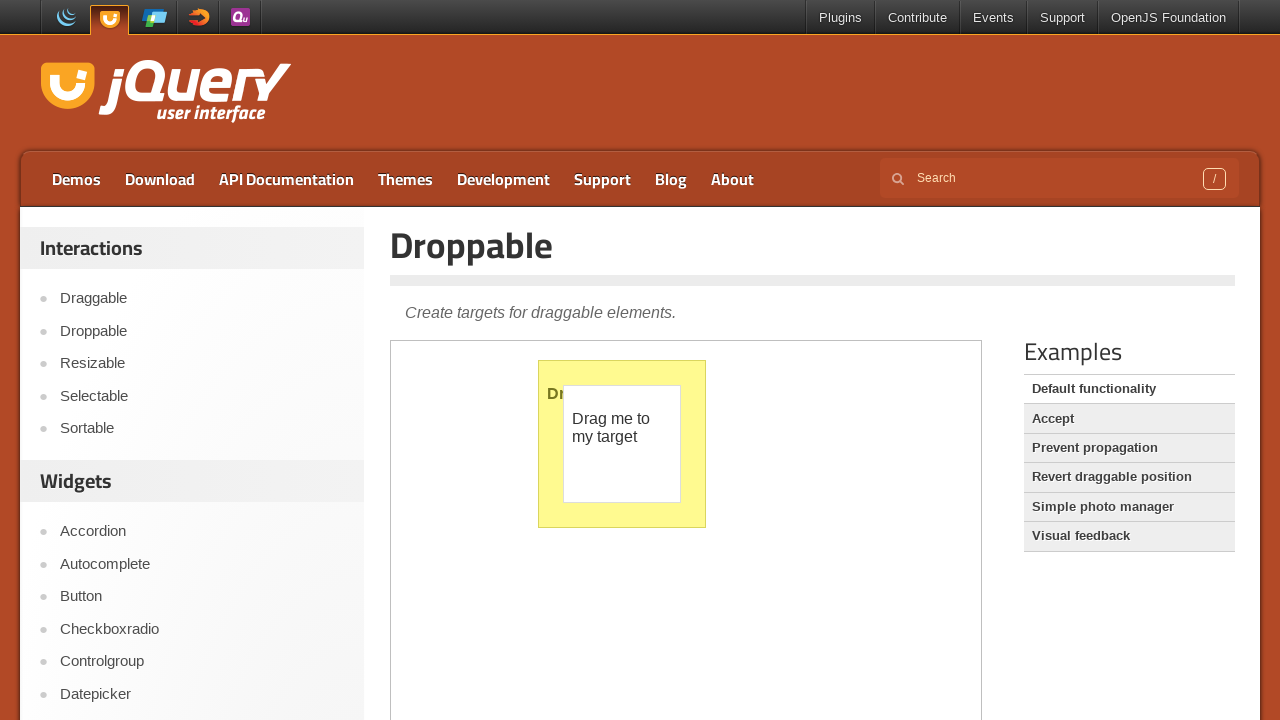